Tests handling a confirm alert by clicking the confirm button and accepting the confirmation dialog

Starting URL: https://demoqa.com/alerts

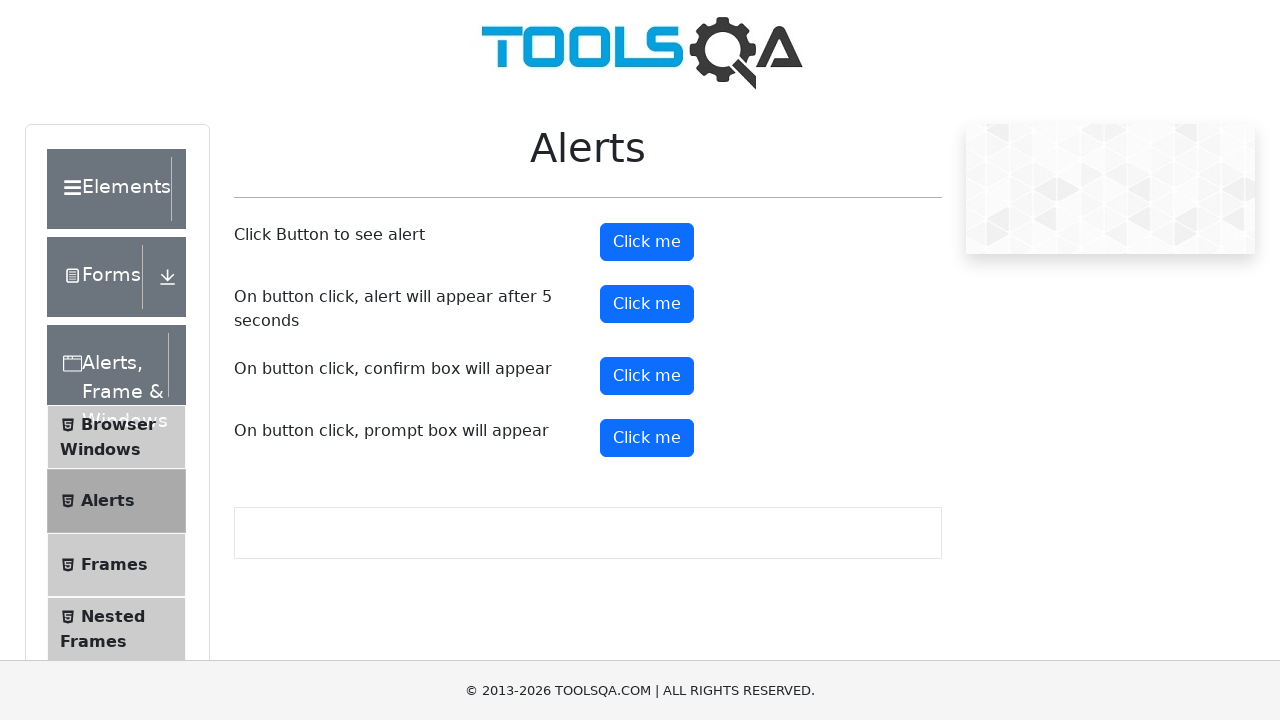

Set up dialog handler to accept confirmation alerts
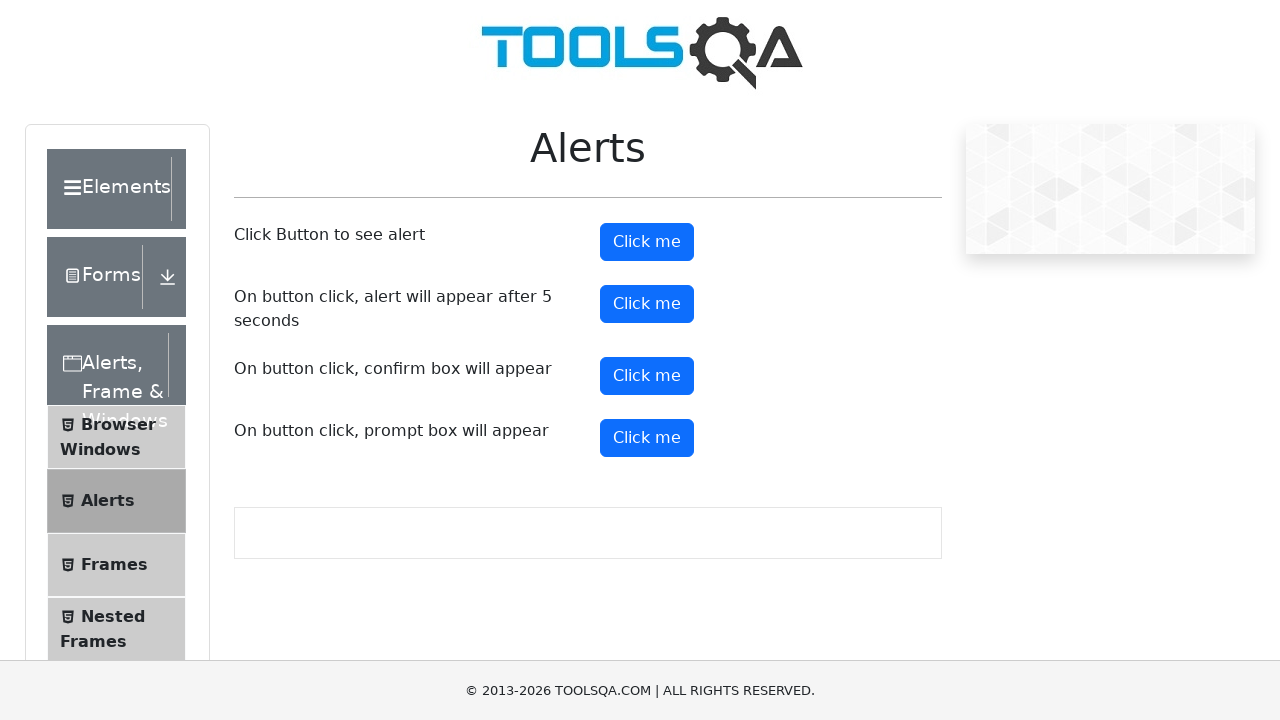

Clicked the confirm button to trigger the alert at (647, 376) on #confirmButton
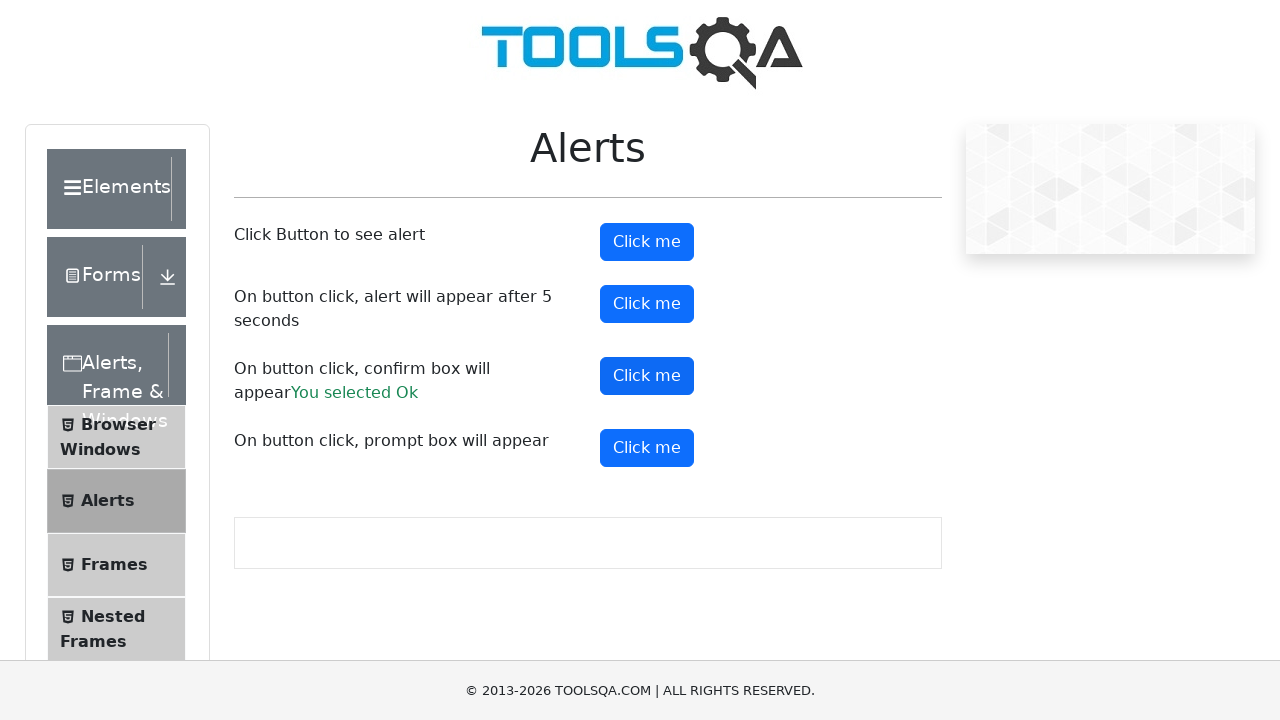

Confirmation result appeared after accepting the alert
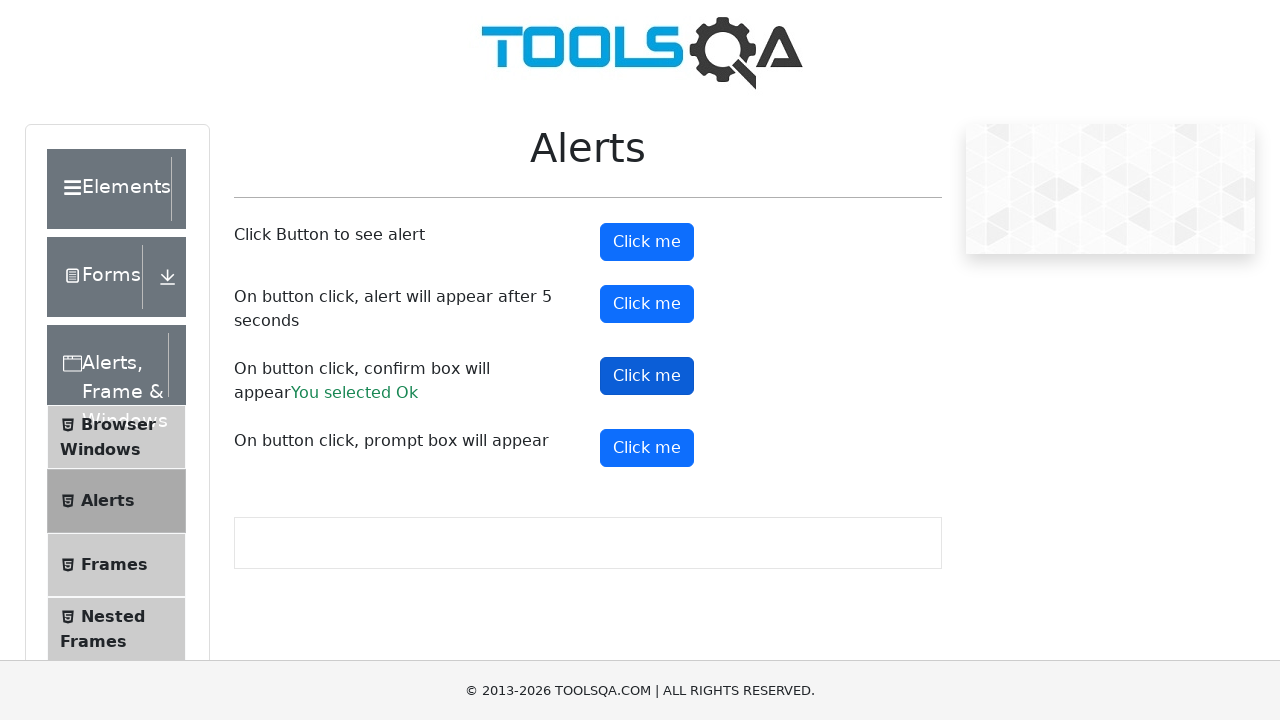

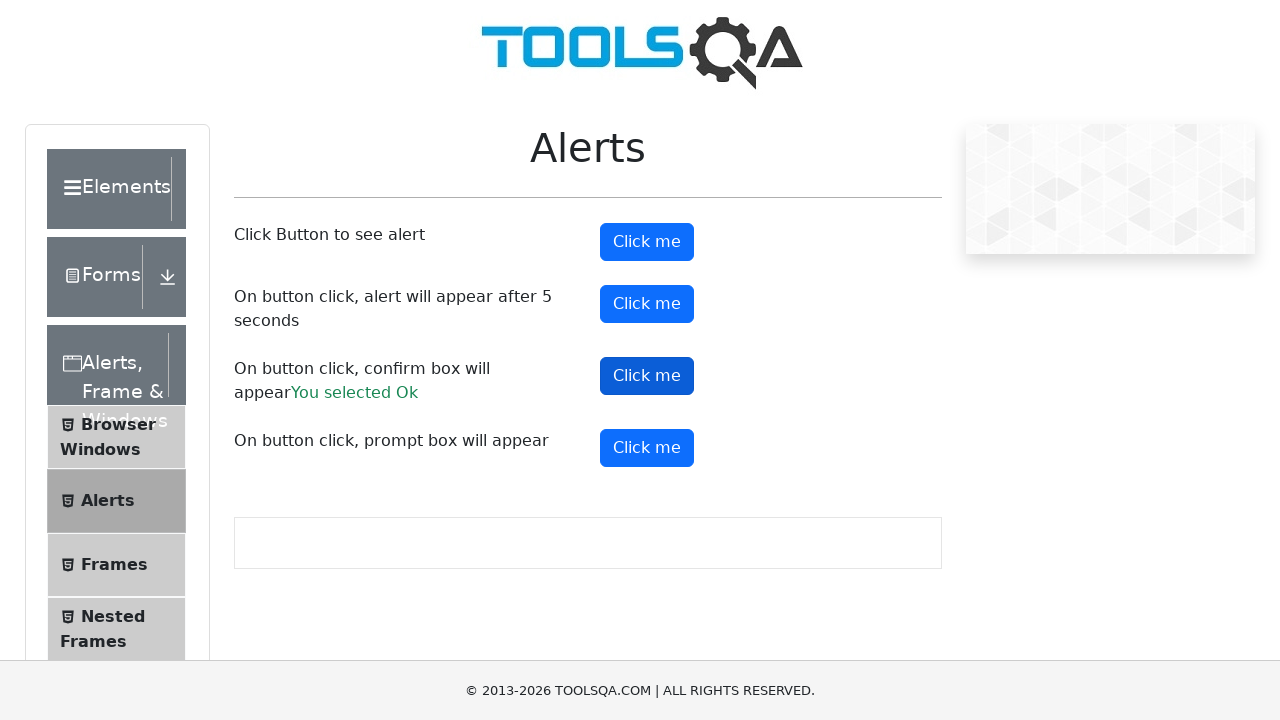